Tests submitting the form by clicking the submit button

Starting URL: https://demoqa.com/automation-practice-form

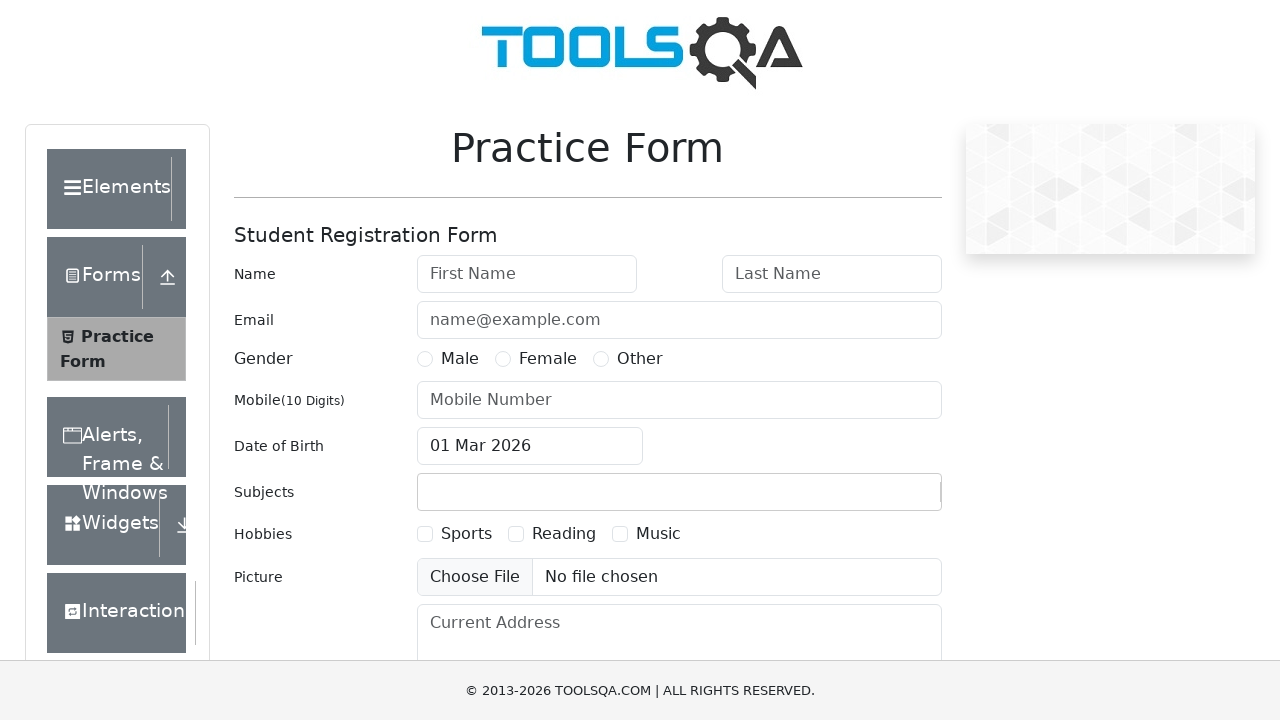

Clicked submit button to submit the form at (885, 499) on button#submit
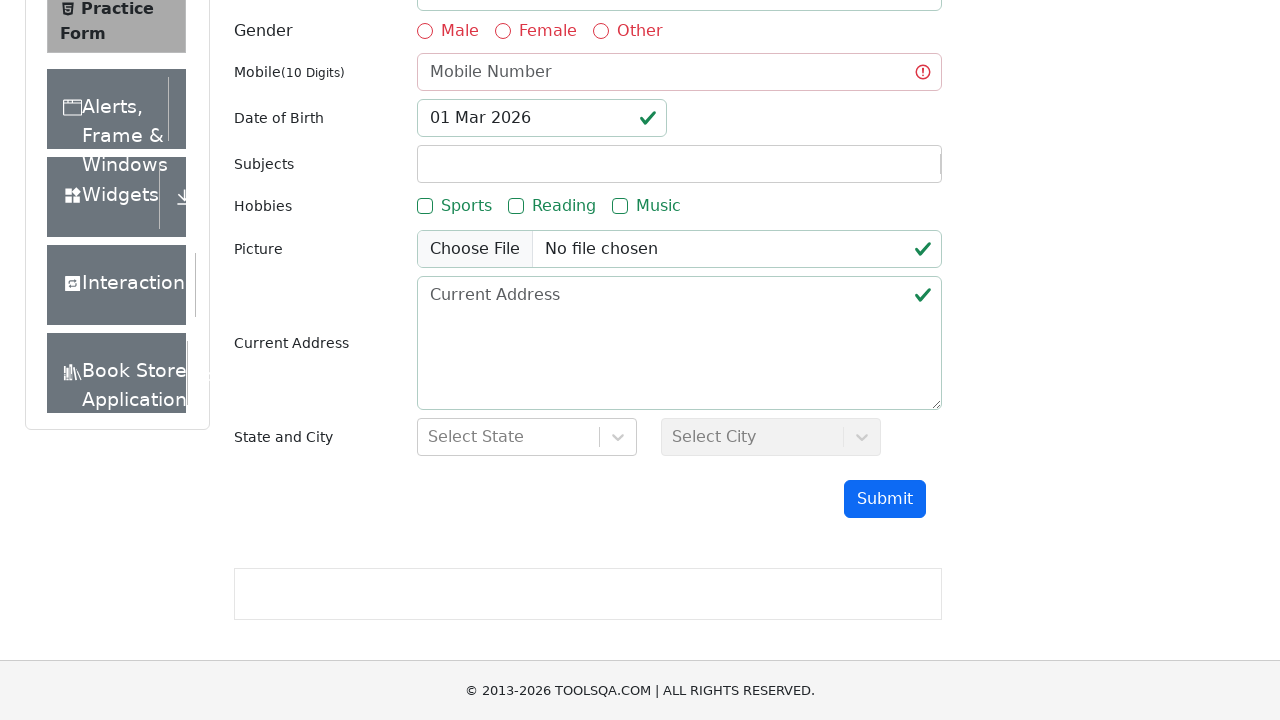

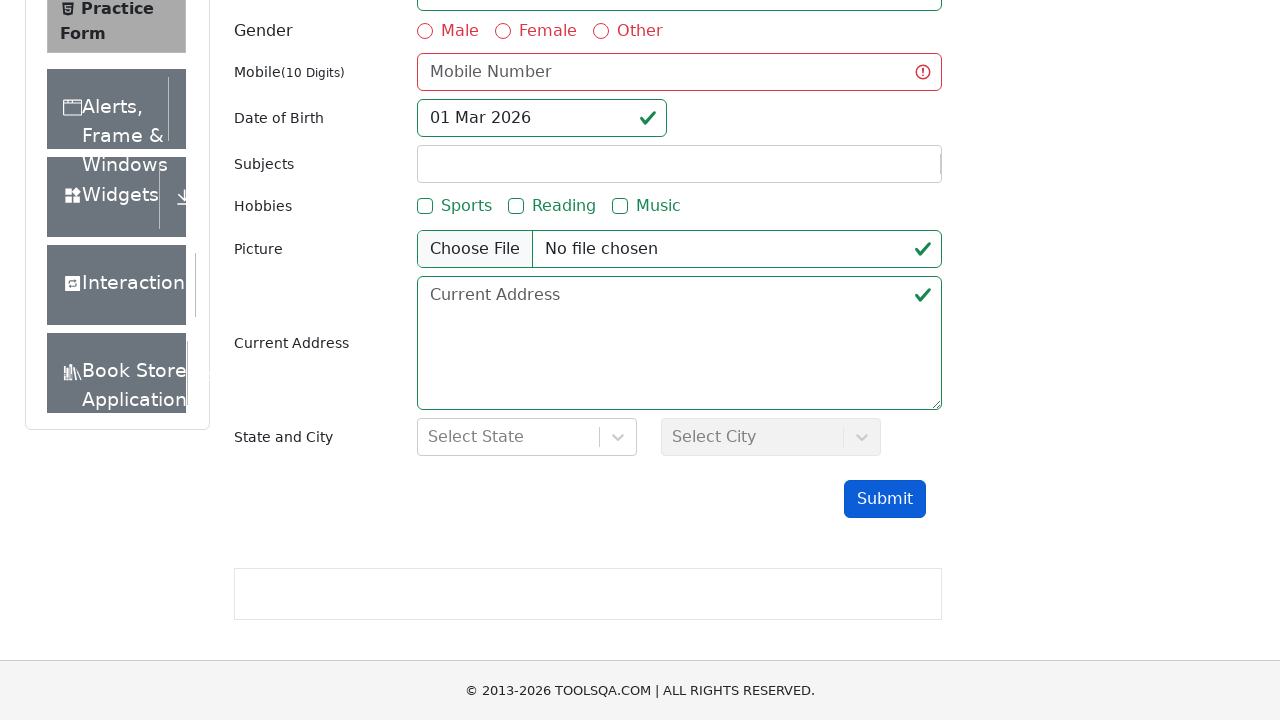